Fills out a multi-step registration form by entering name, email, password information and accepting terms across multiple form steps

Starting URL: https://srdjan.github.io/react-multistep/

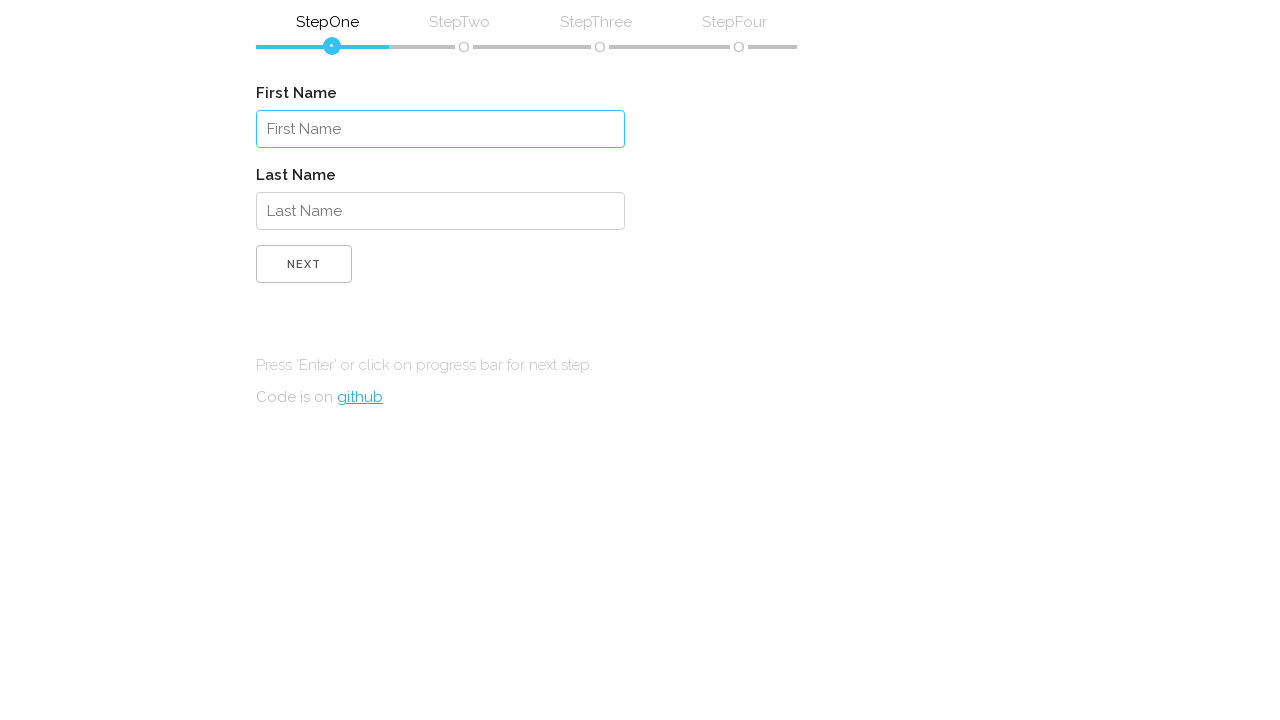

Filled first name field with 'Jerome' on (//div[@class='six columns'])[1]//input
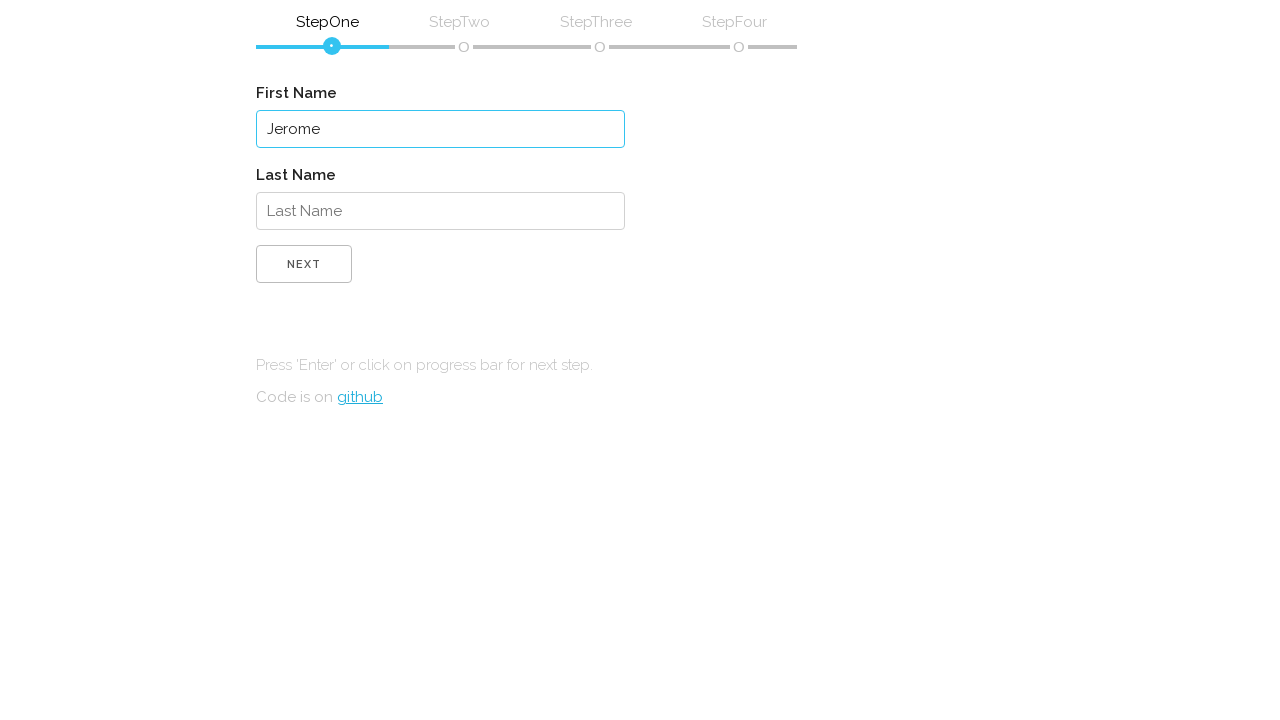

Filled last name field with 'Jerry' on (//div[@class='six columns'])[2]//input
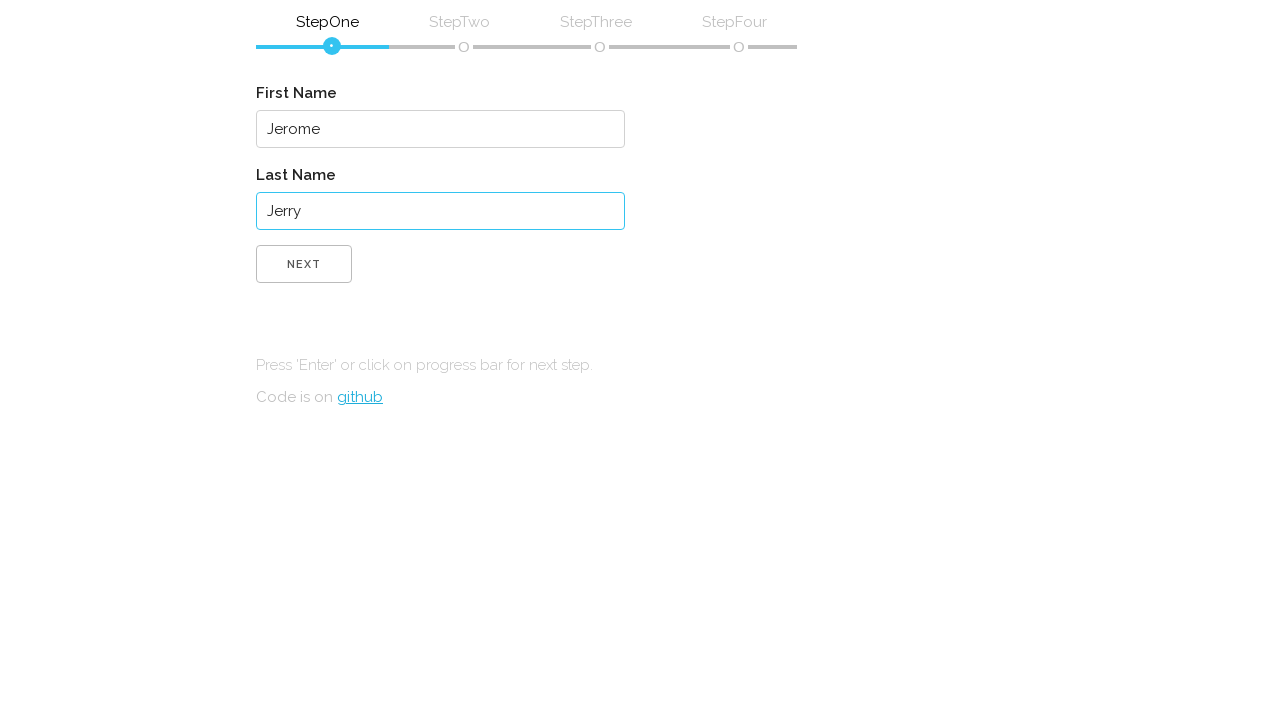

Clicked next button to proceed from step 1 to step 2 at (304, 264) on (//div[@class='container'])[2]//button[2]
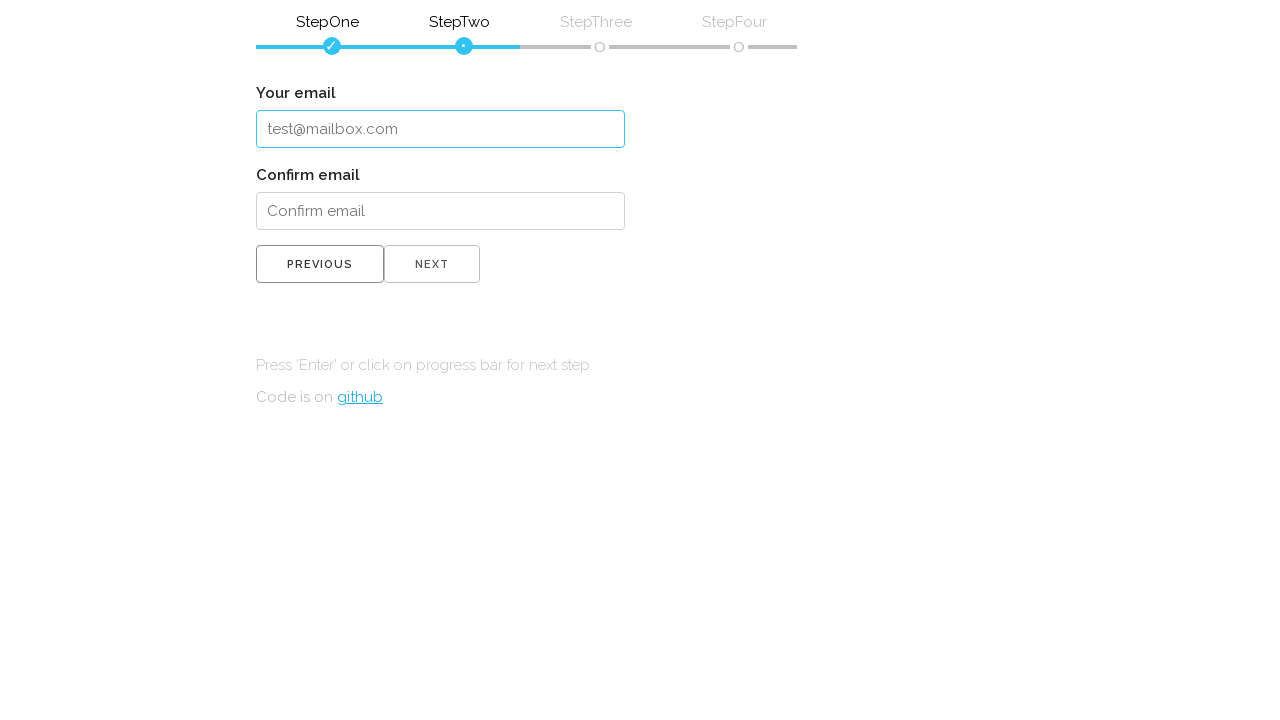

Filled email field with 'jerry@testmail.com' on (//div[@class='row'])[1]//input
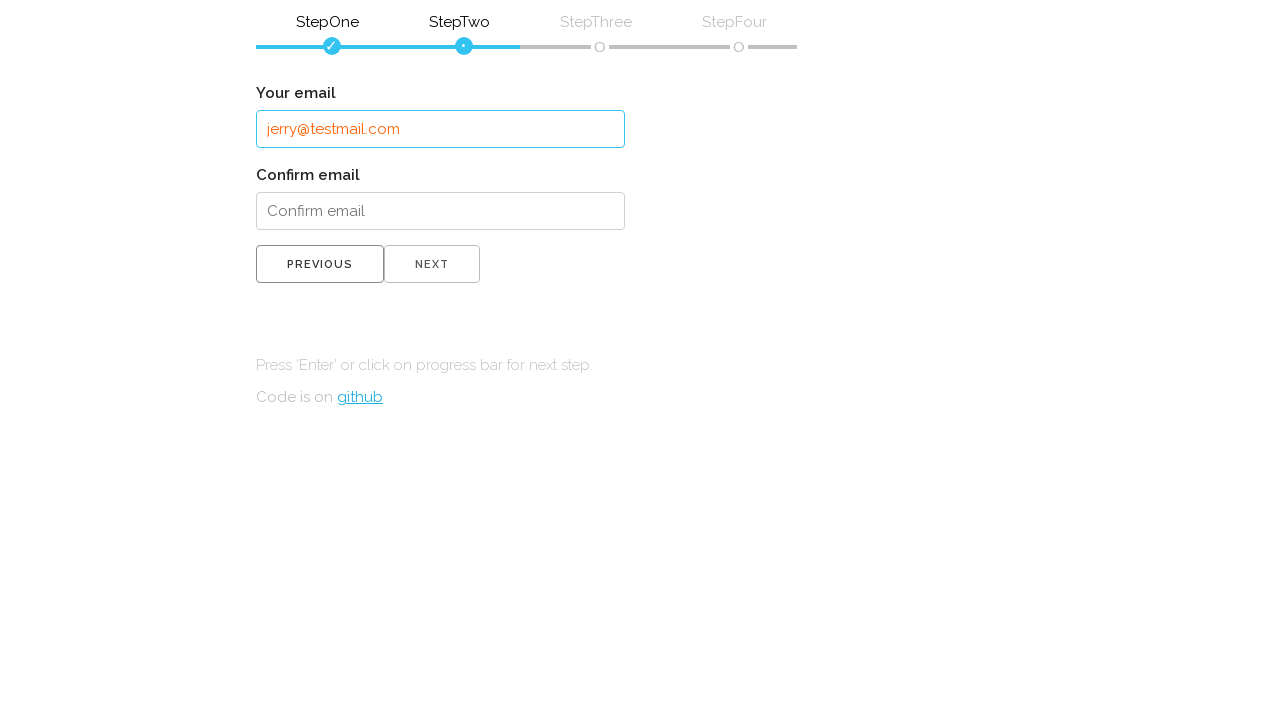

Filled email confirmation field with 'jerry@testmail.com' on (//div[@class='row'])[2]//input
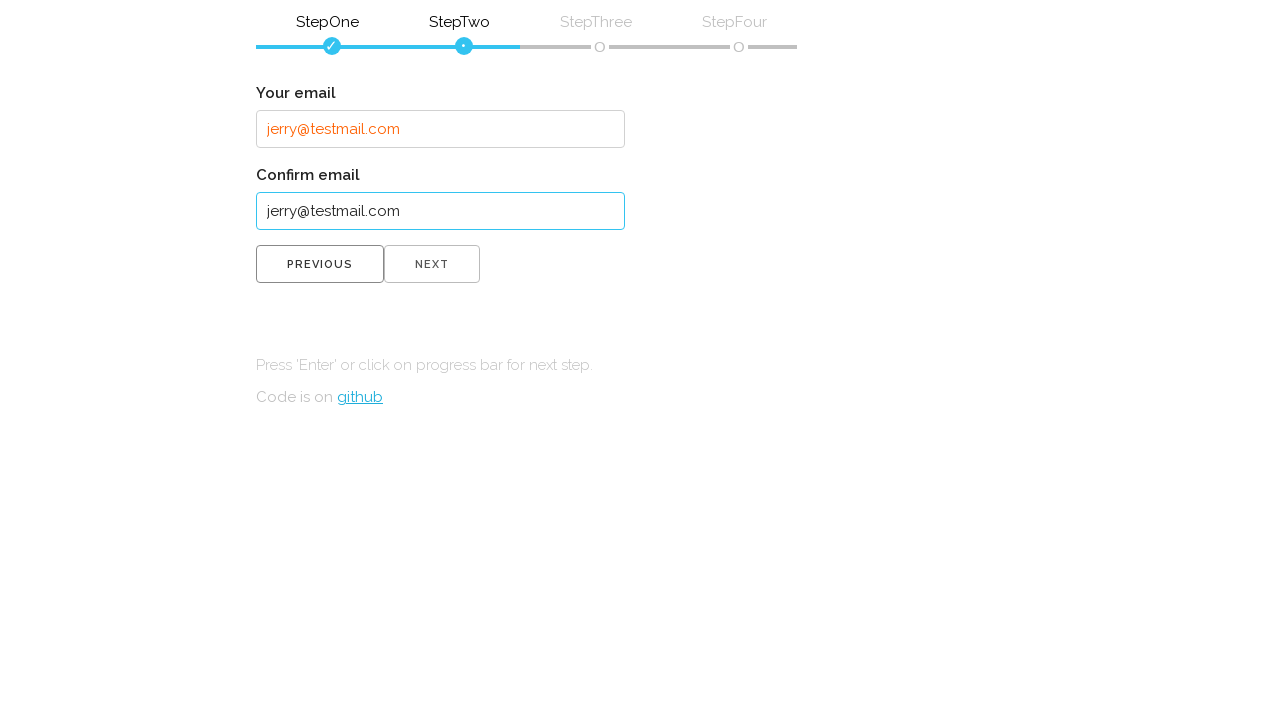

Clicked next button to proceed from step 2 to step 3 at (432, 264) on (//div[@class='container'])[2]//button[2]
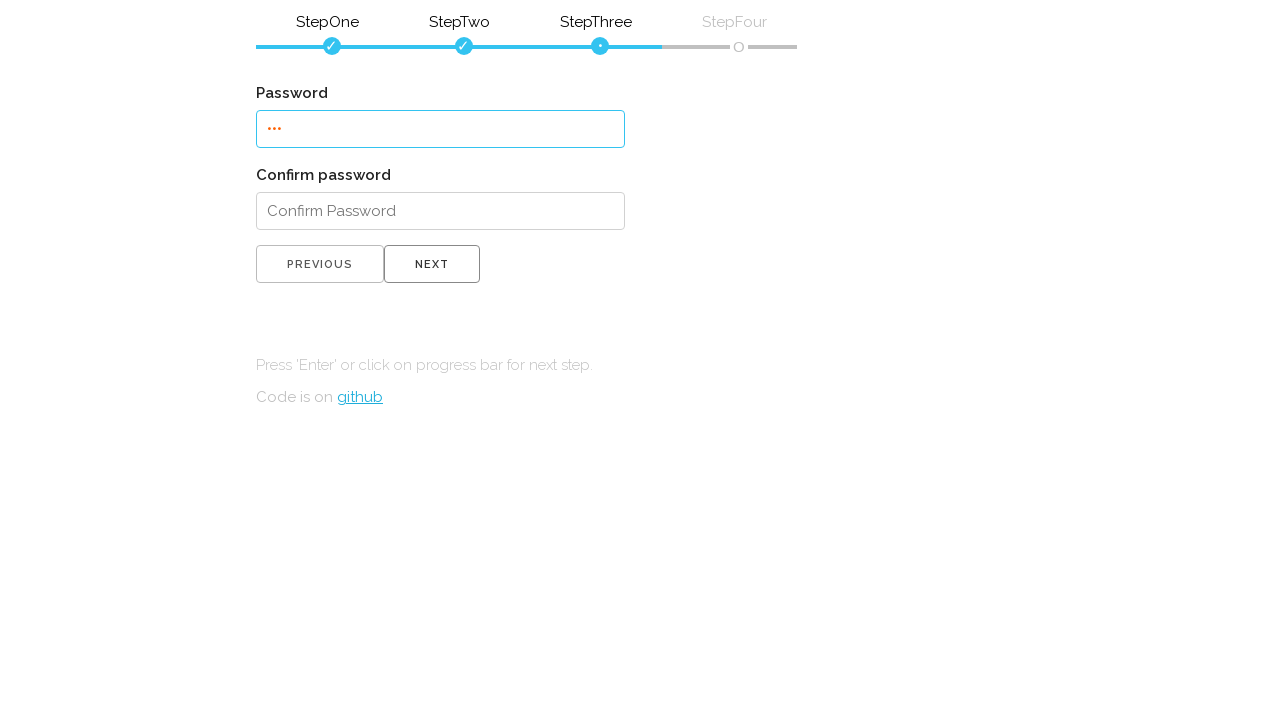

Located password field
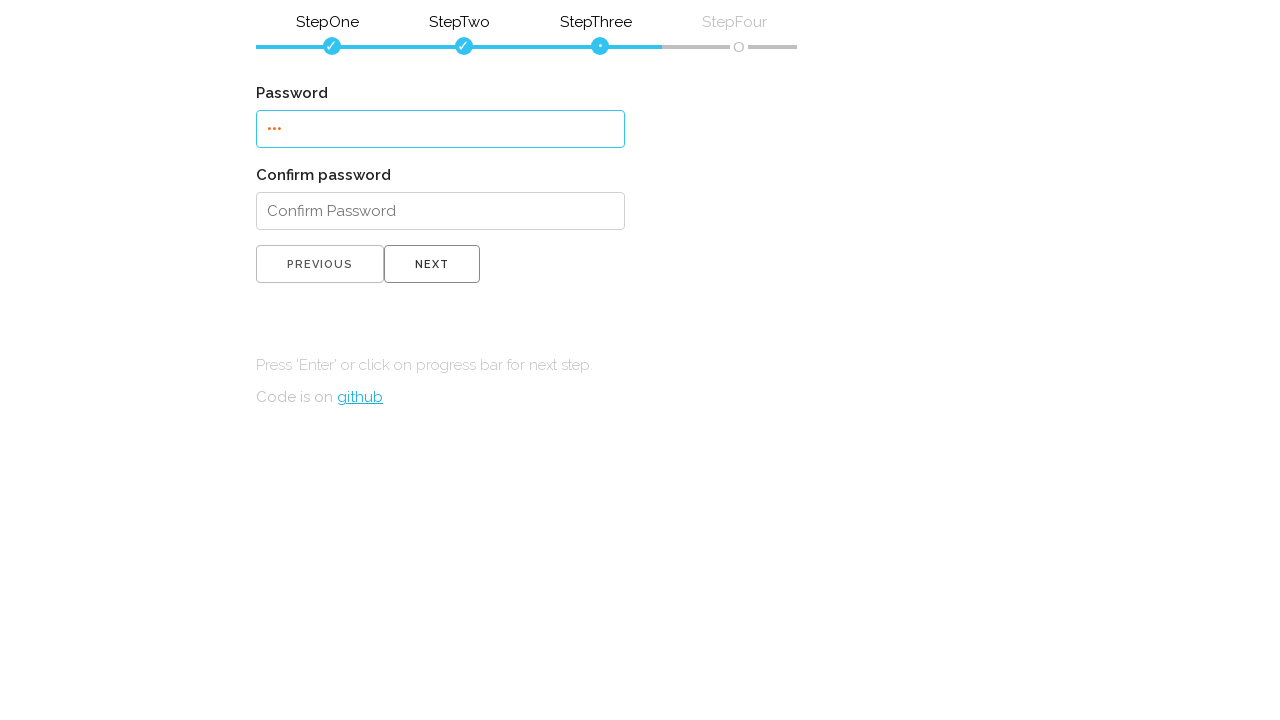

Cleared password field on (//div[@class='six columns'])[1]//input
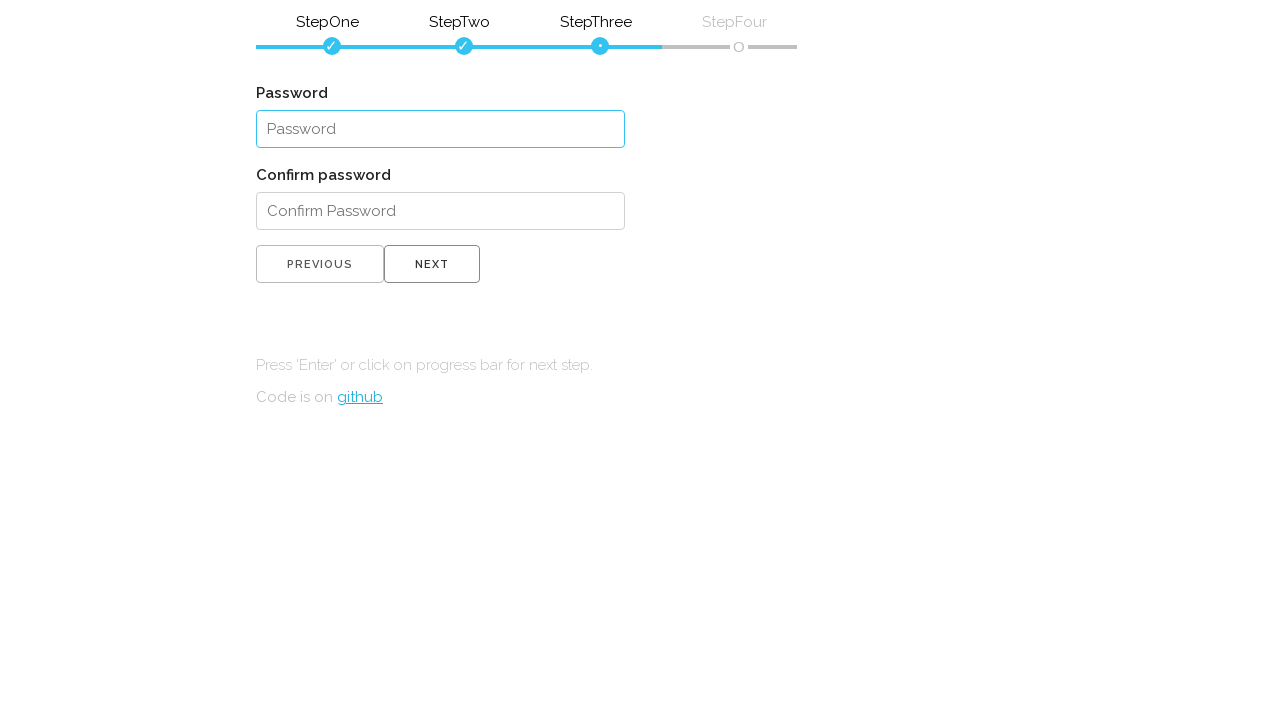

Filled password field with 'Test@123' on (//div[@class='six columns'])[1]//input
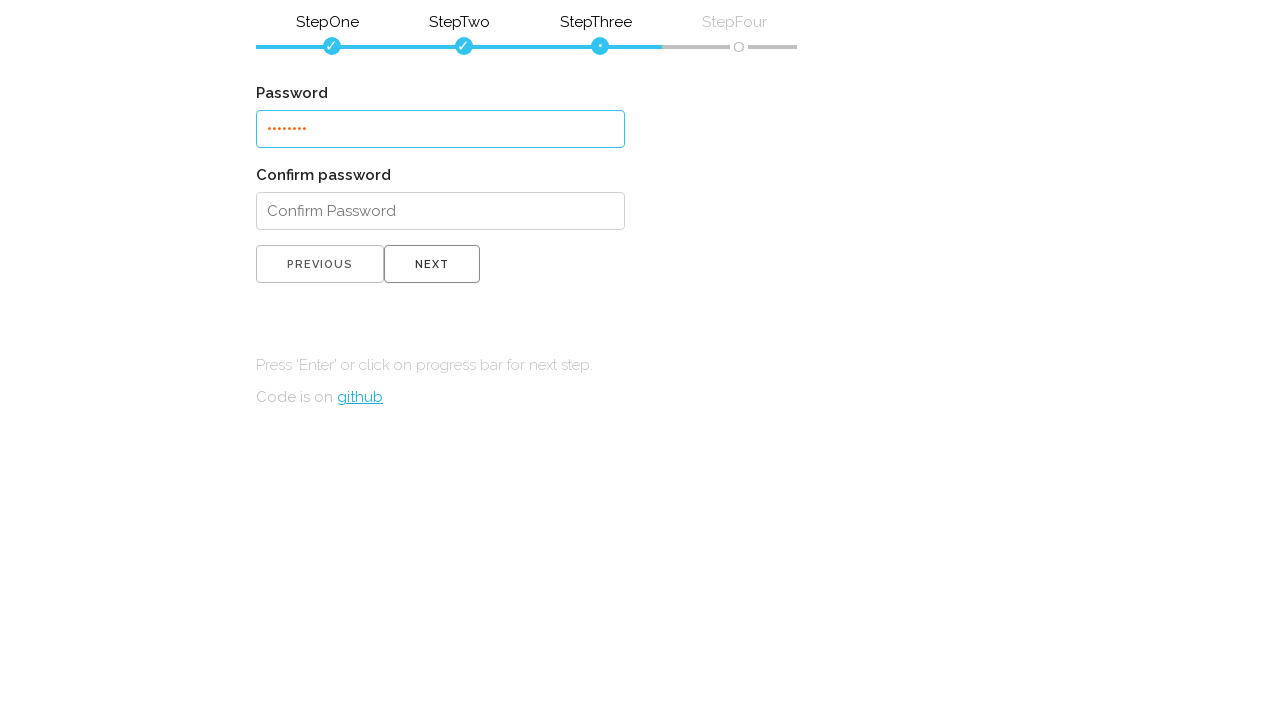

Filled password confirmation field with 'Test@123' on (//div[@class='six columns'])[2]//input
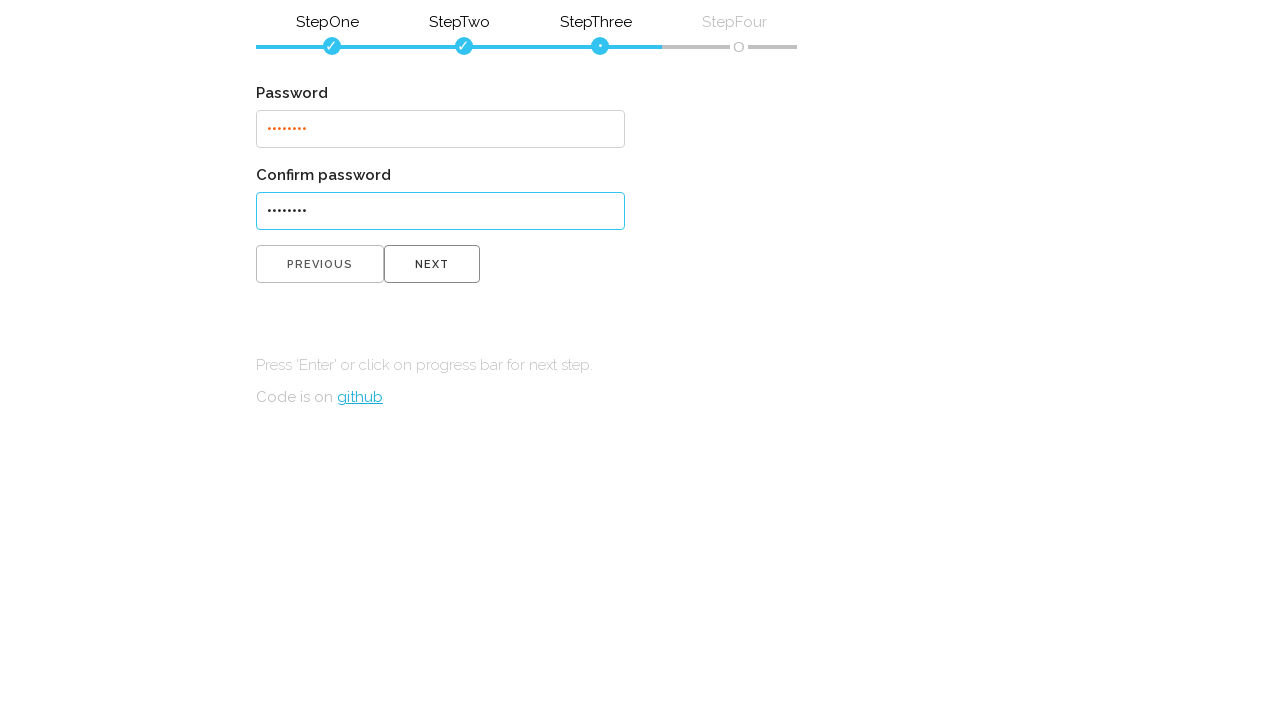

Clicked next button to proceed from step 3 to step 4 at (432, 264) on (//div[@class='container'])[2]//button[2]
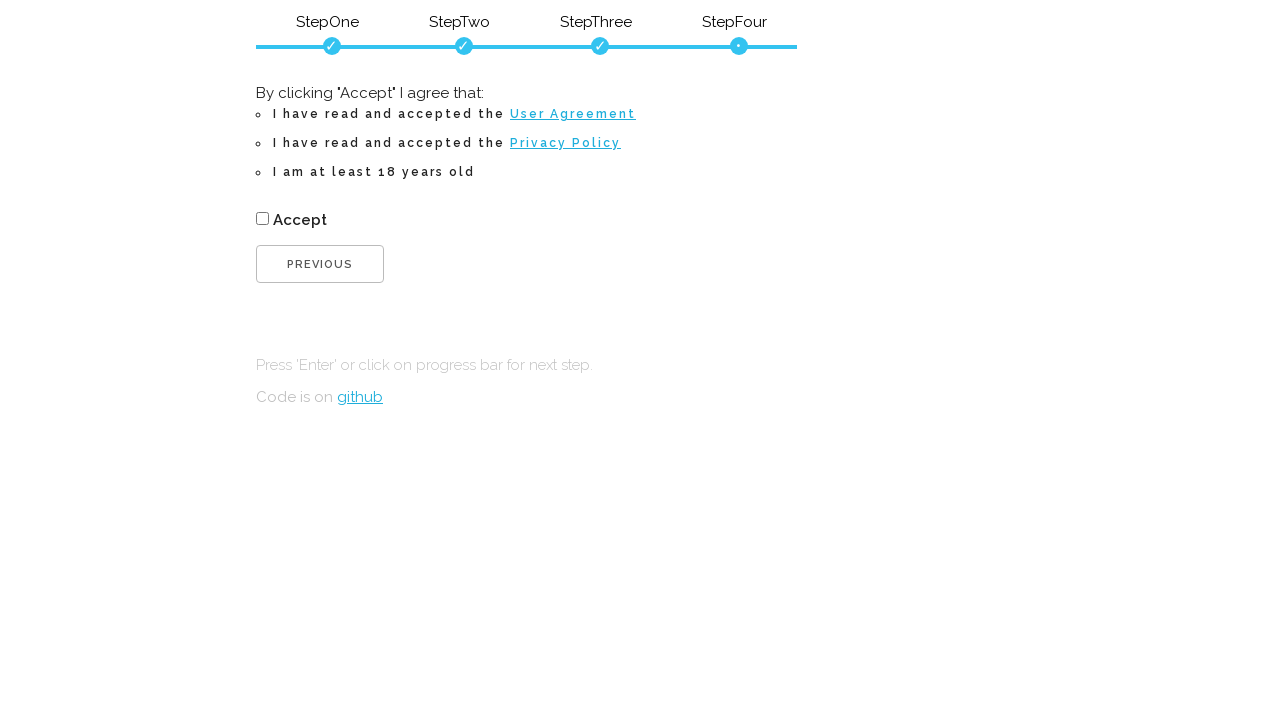

Clicked terms and conditions checkbox to accept at (262, 218) on xpath=//div[@class='ten columns terms']//input
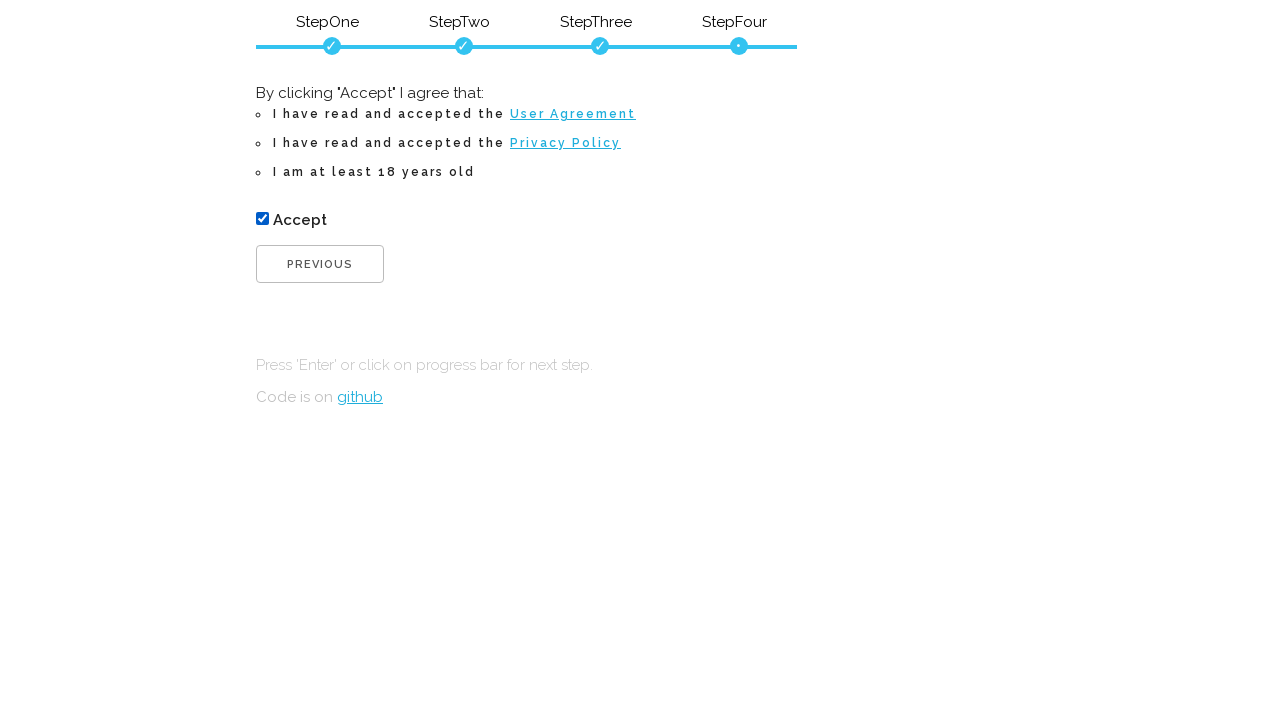

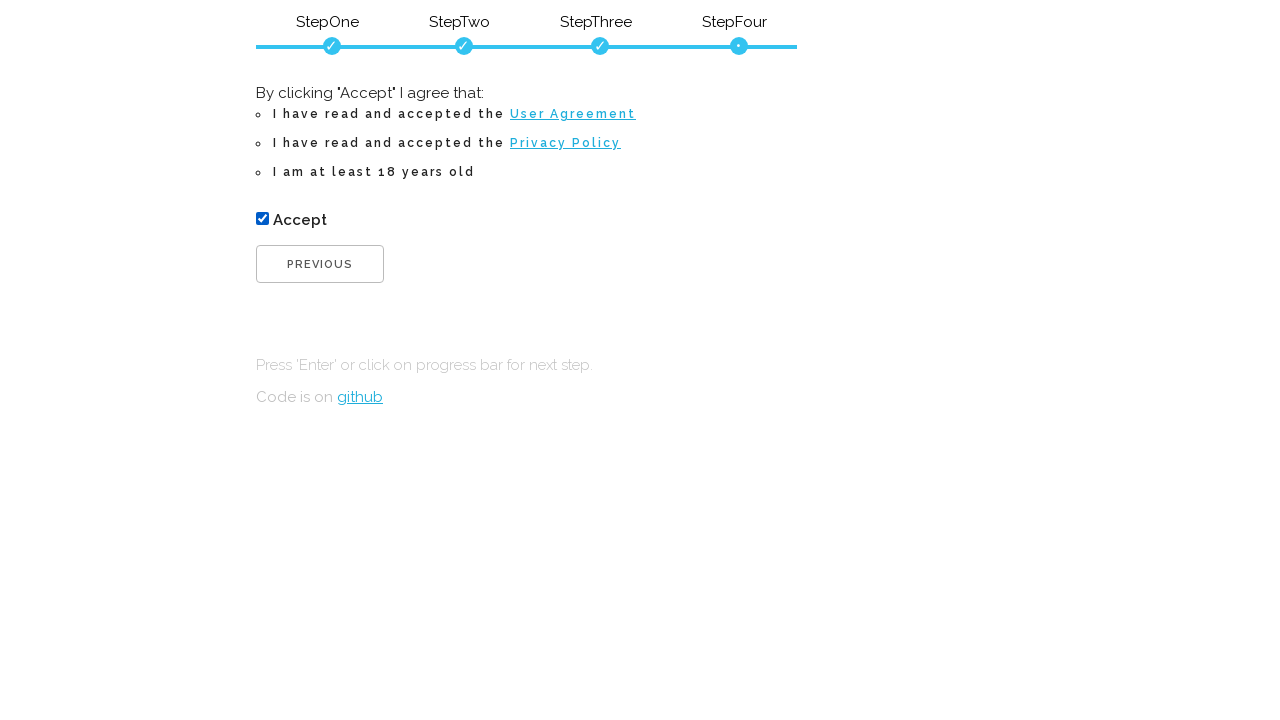